Tests prompt alert functionality by triggering a prompt alert, entering text, accepting it, and verifying the confirmation message

Starting URL: https://leafground.com/alert.xhtml

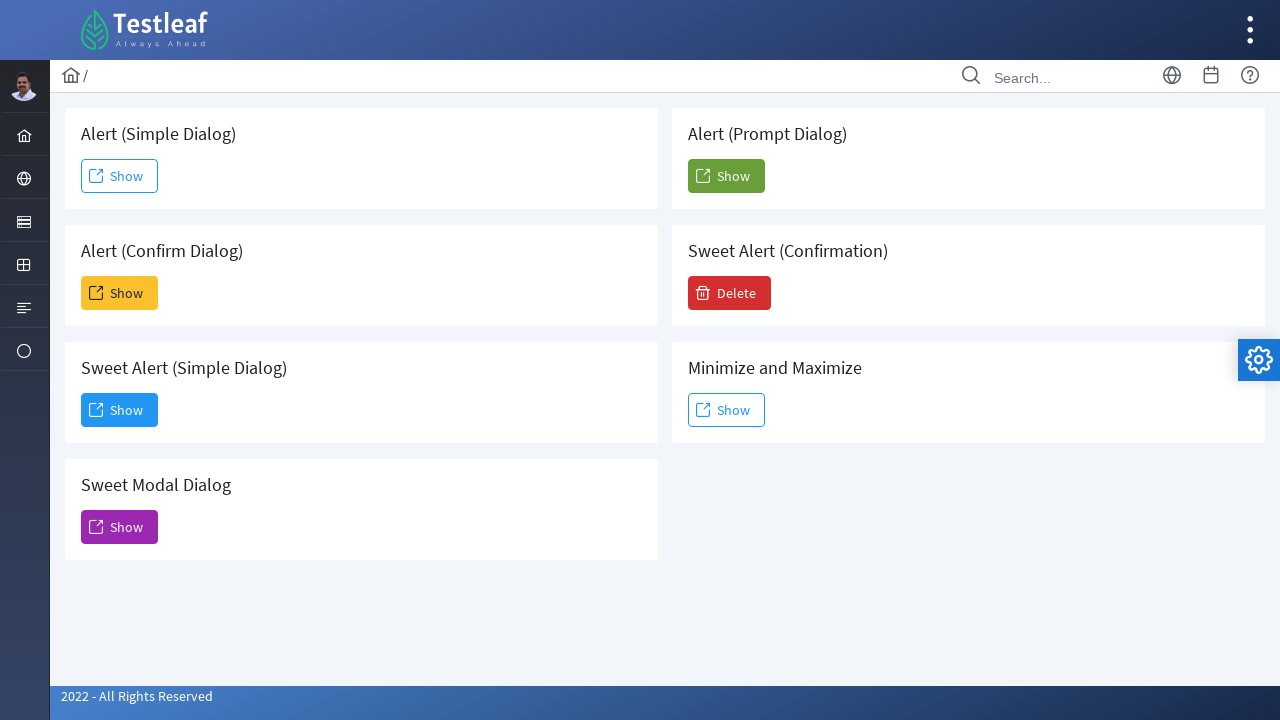

Clicked the Show button to trigger prompt alert at (726, 176) on xpath=(//span[text()='Show'])[5]
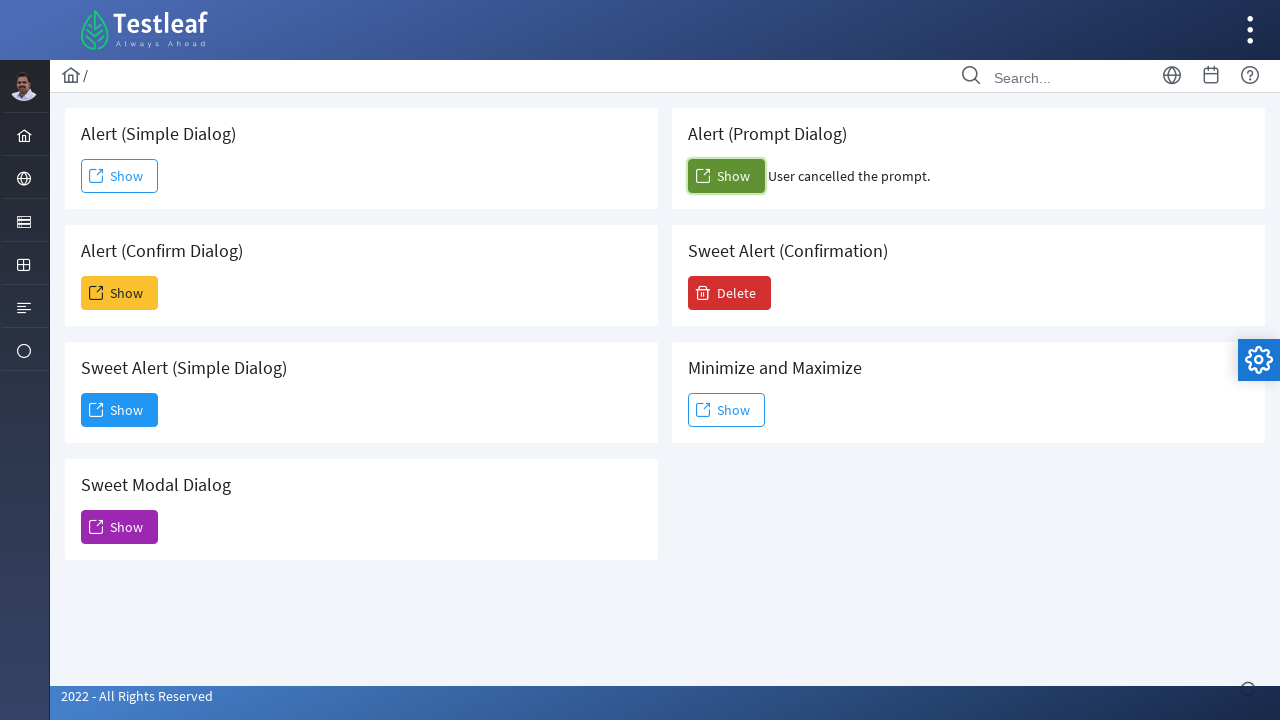

Set up dialog handler to accept prompt with text 'Prompt Alert'
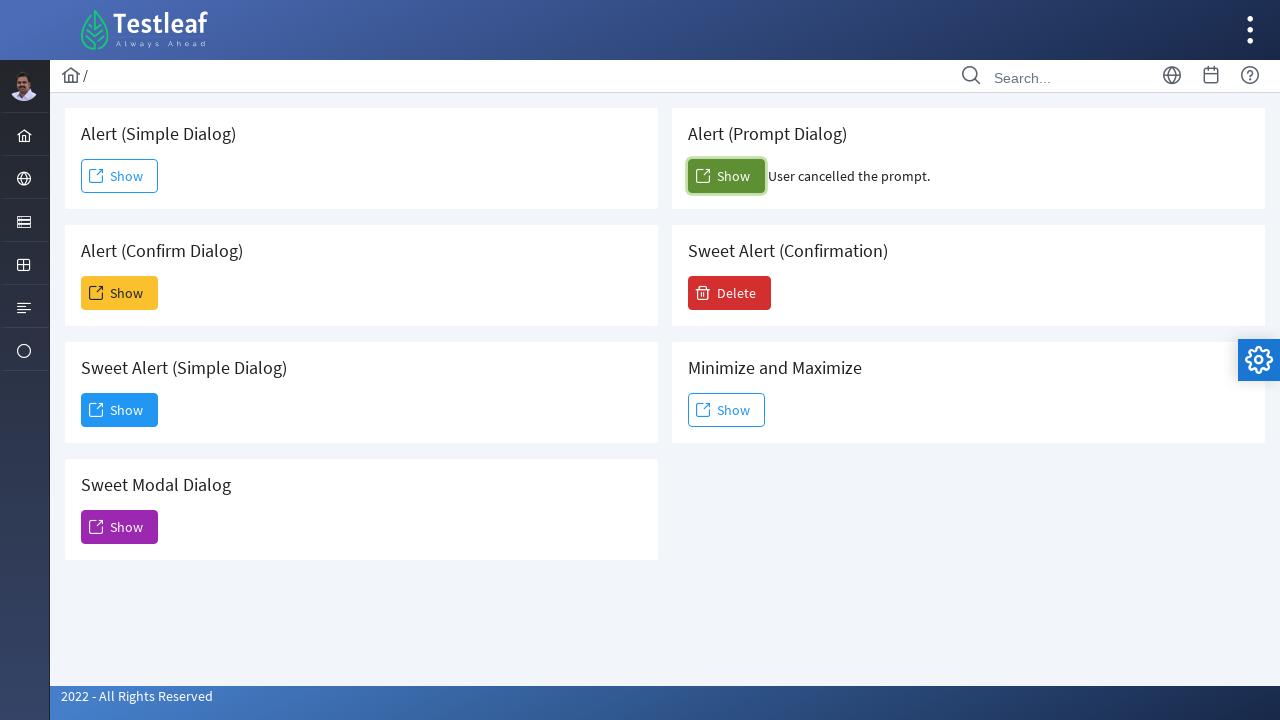

Clicked the Show button again to trigger the prompt dialog at (726, 176) on xpath=(//span[text()='Show'])[5]
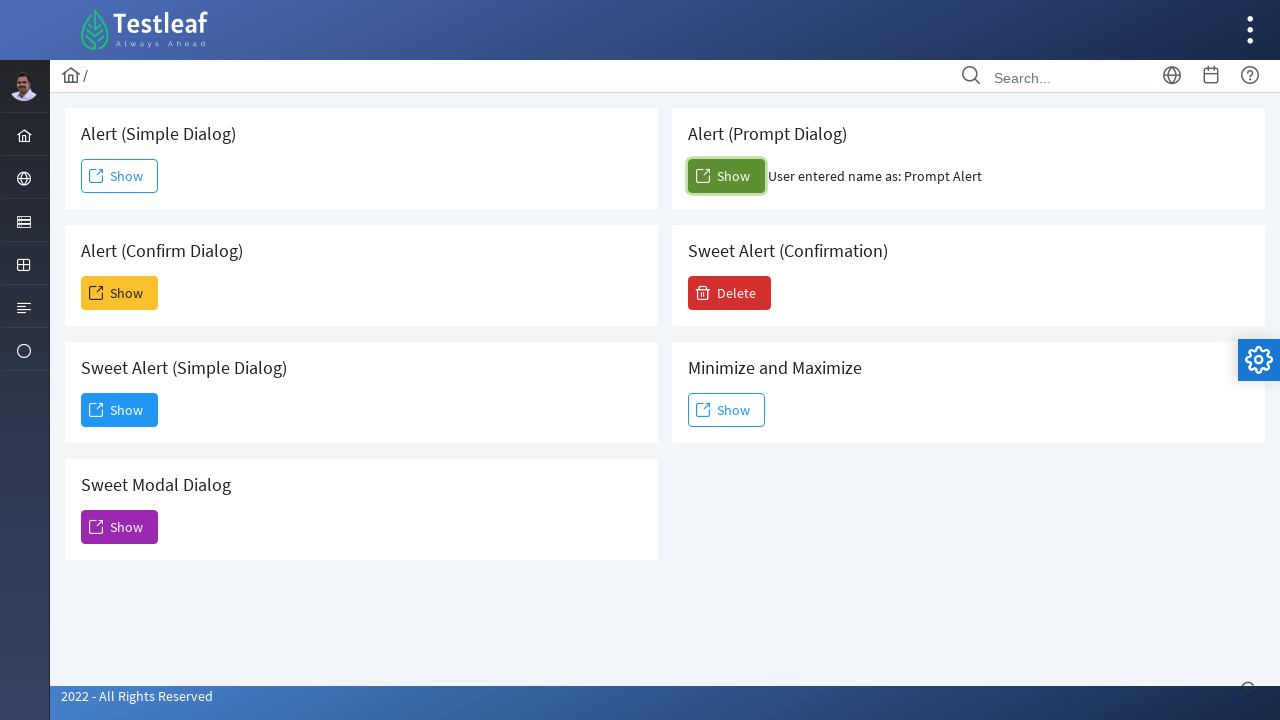

Confirmation message appeared after accepting prompt alert
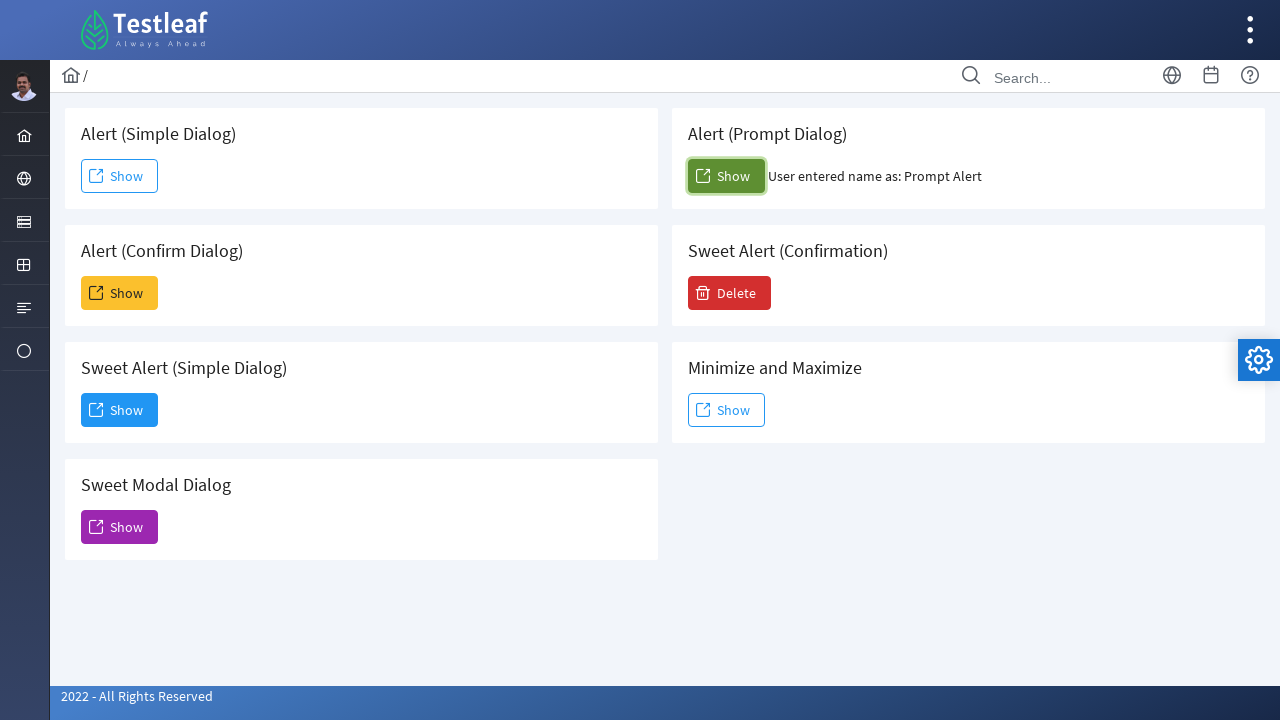

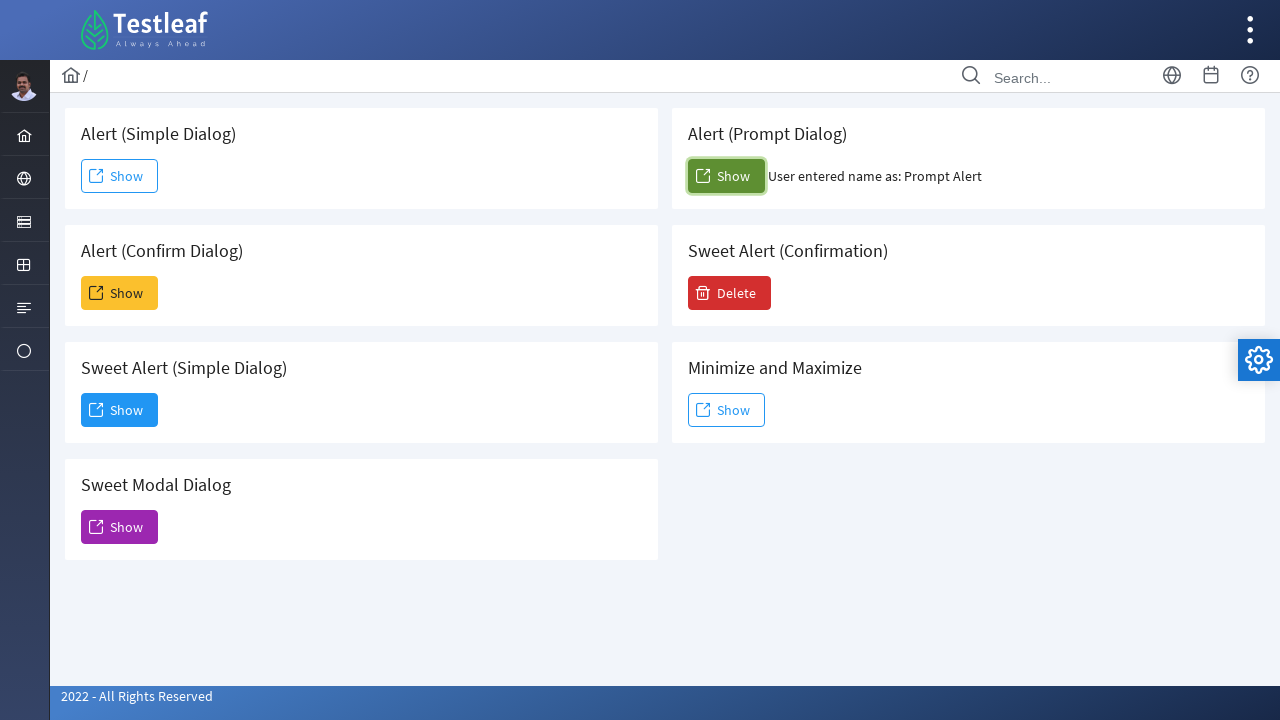